Tests multi-select dropdown functionality by selecting multiple color options using different selection methods.

Starting URL: https://testautomationpractice.blogspot.com/

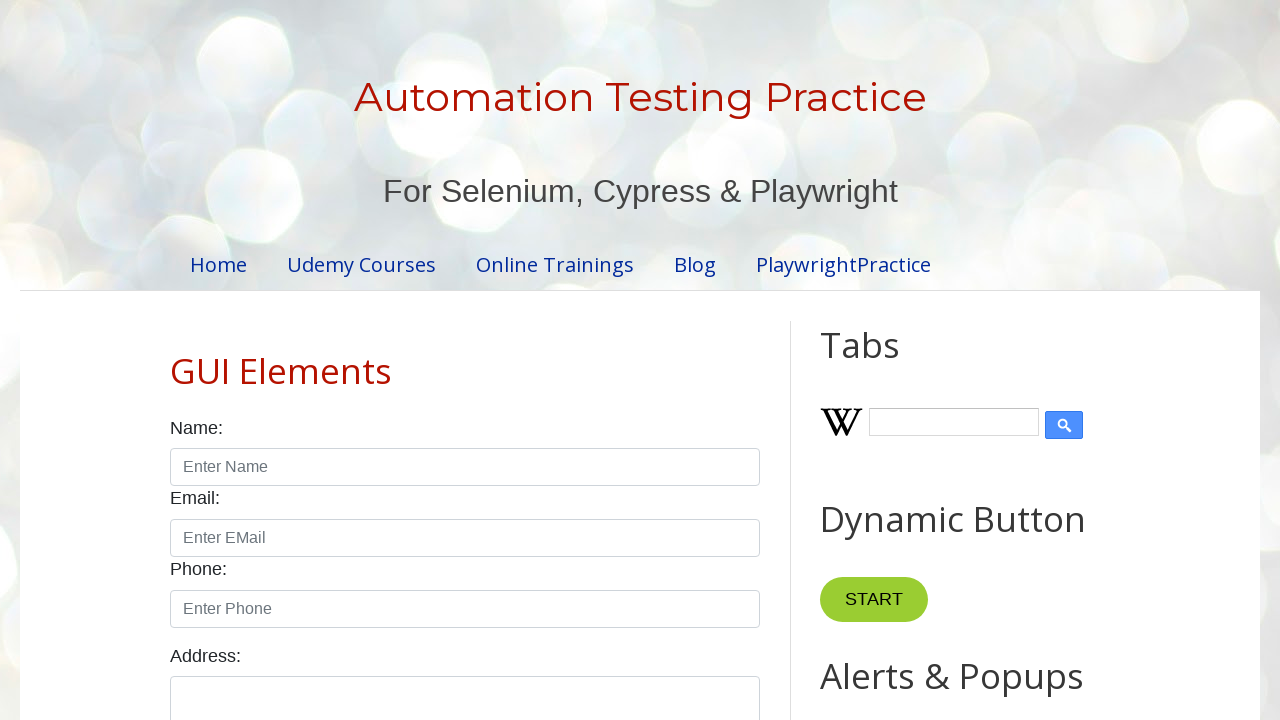

Scrolled to Colors label
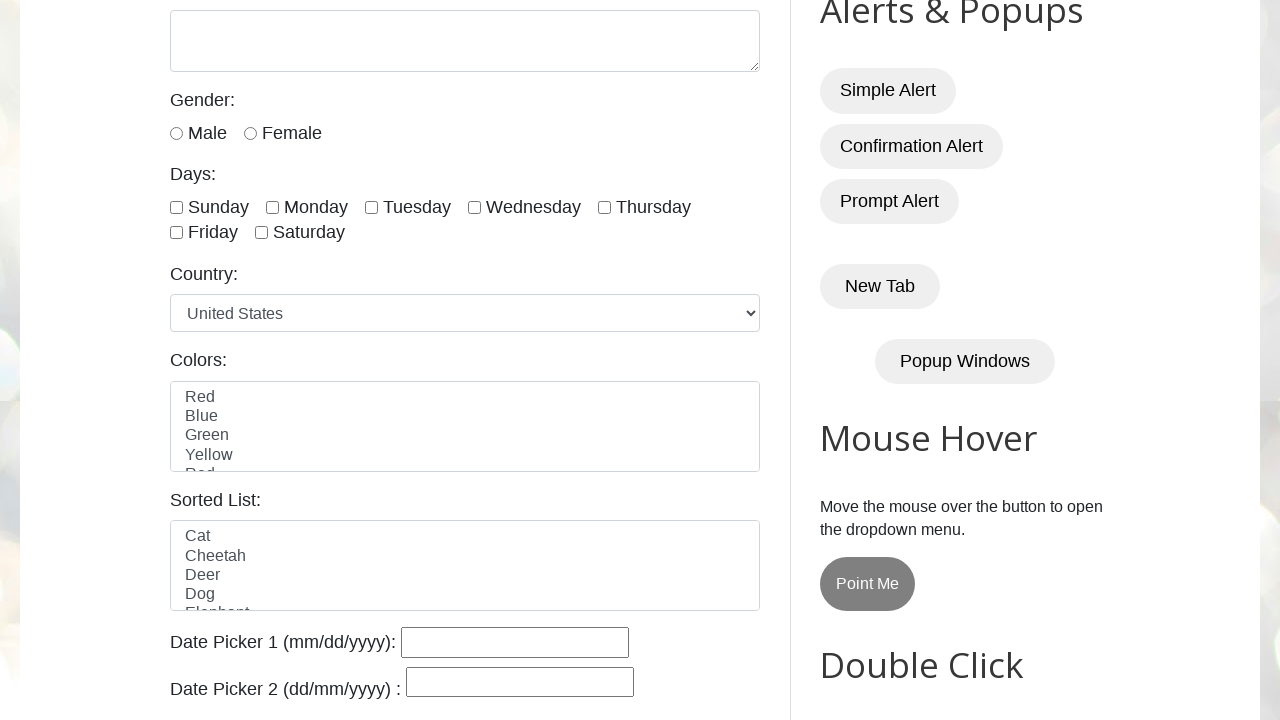

Selected Red from colors dropdown at (465, 398) on select#colors option:text('Red')
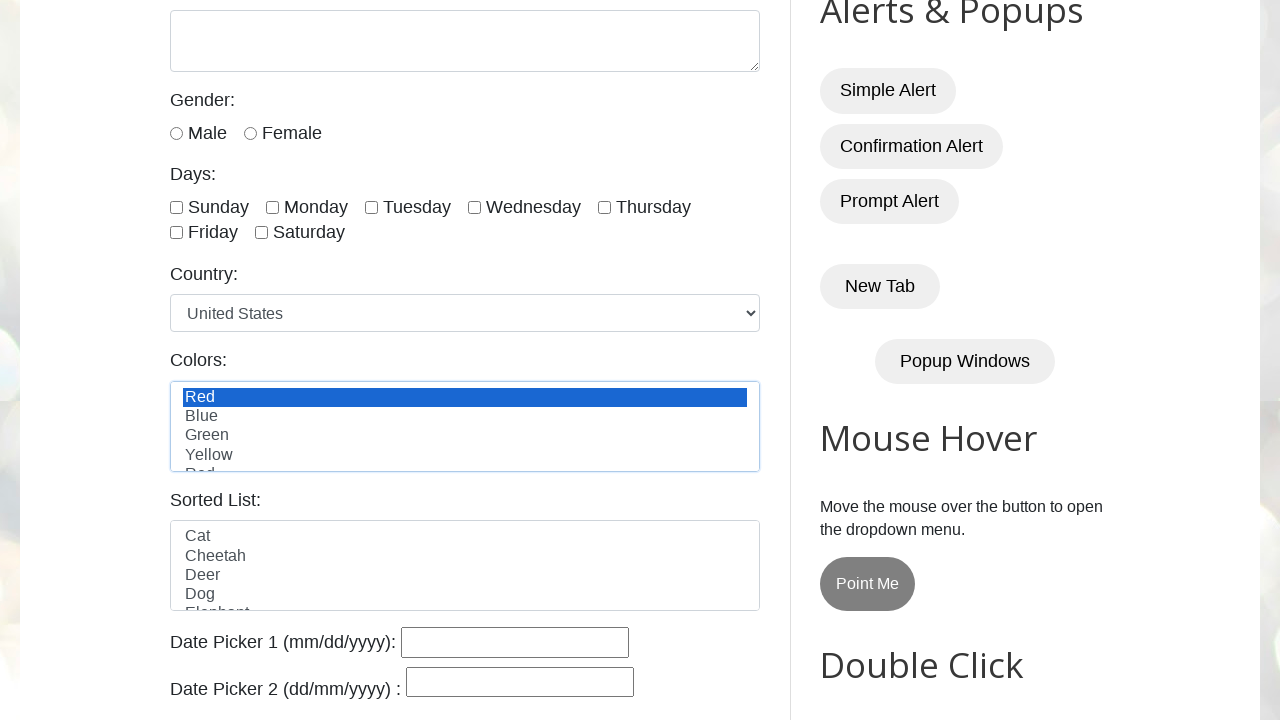

Selected Blue from colors dropdown using index on select#colors
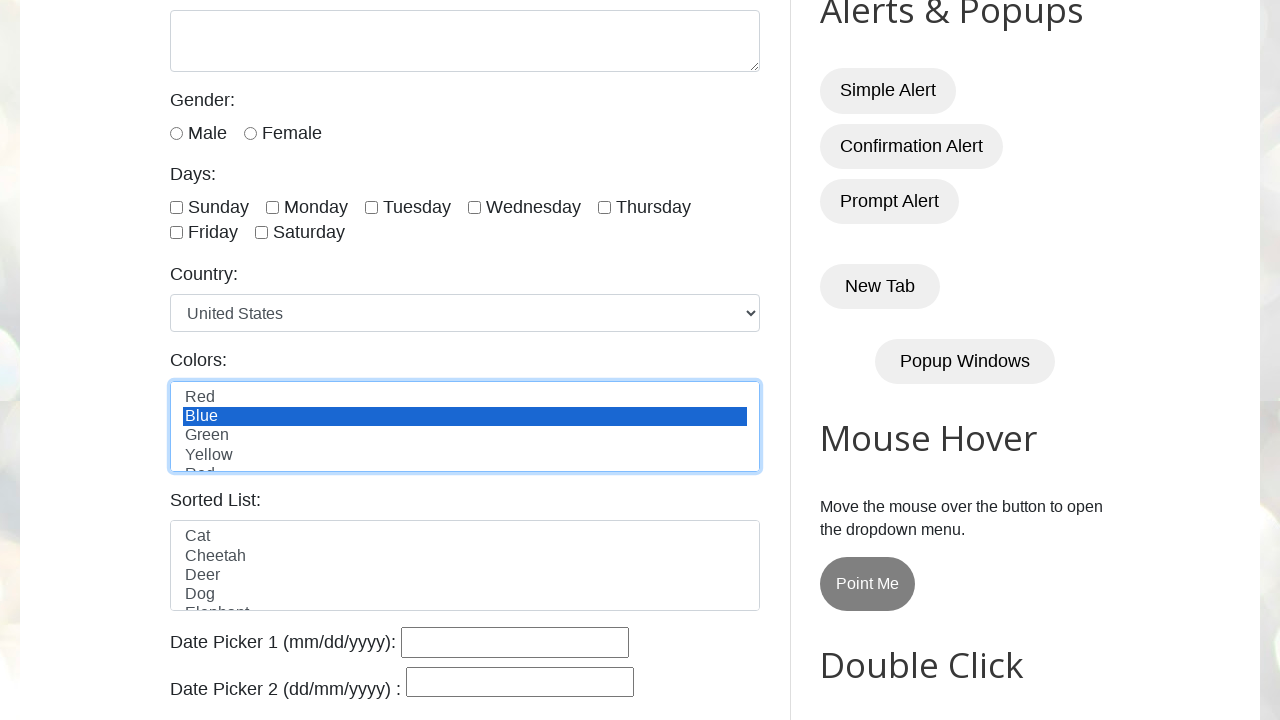

Waited 1 second
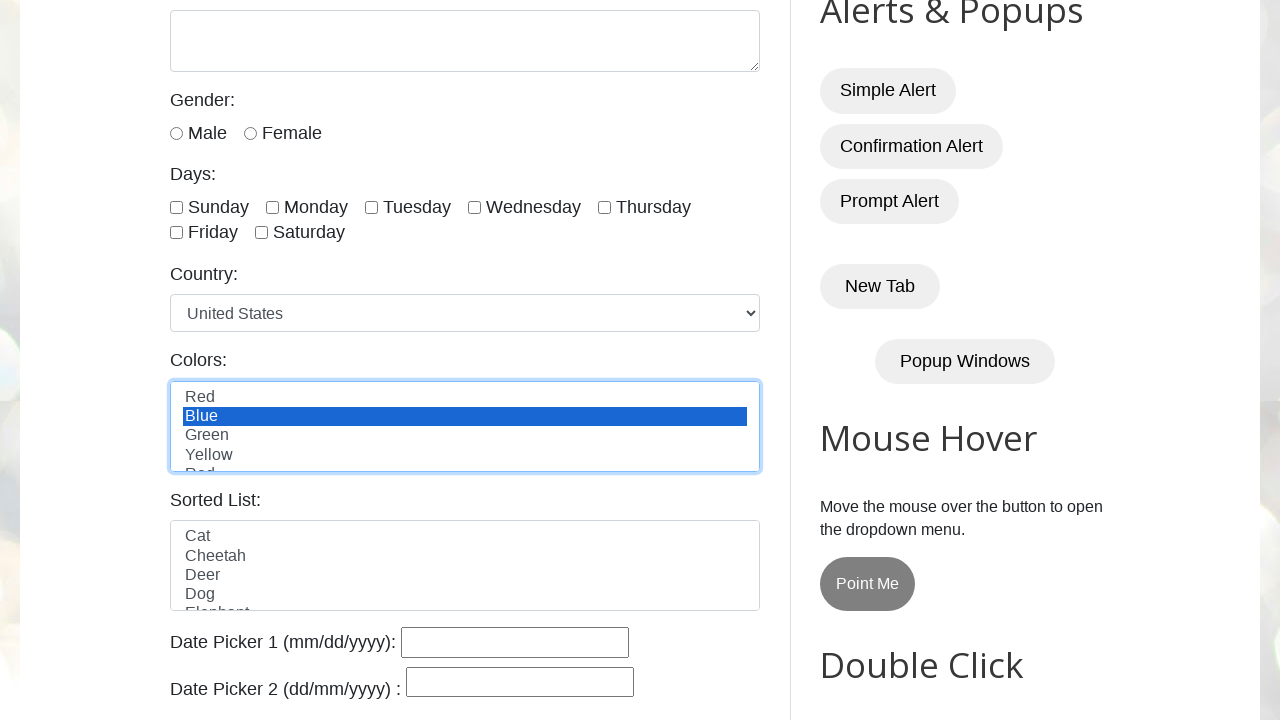

Selected Green from colors dropdown using label on select#colors
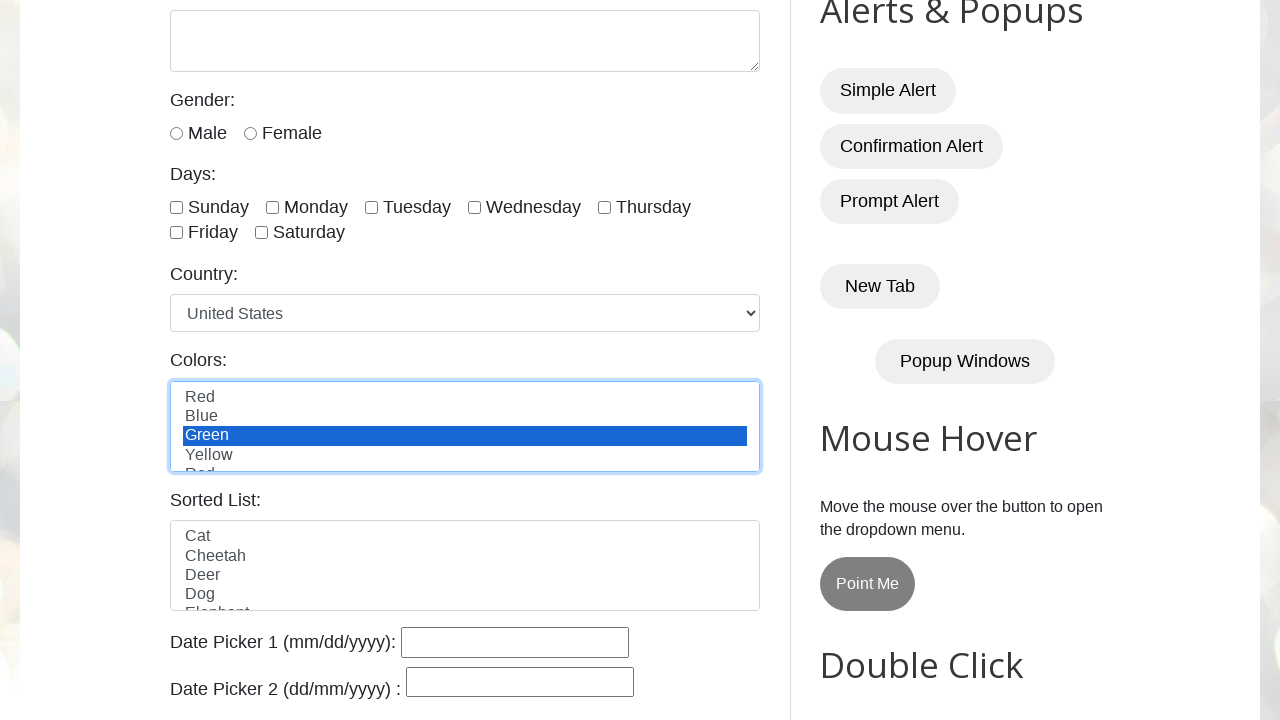

Waited 1 second
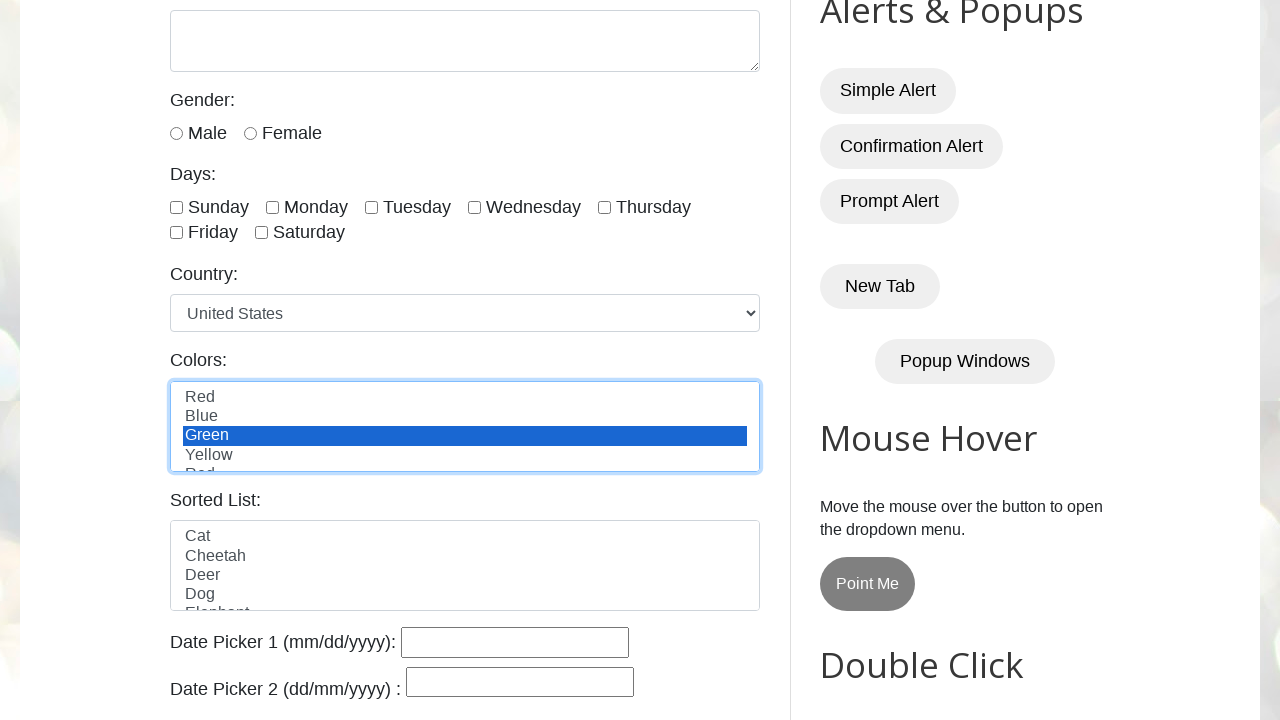

Selected White from colors dropdown using value on select#colors
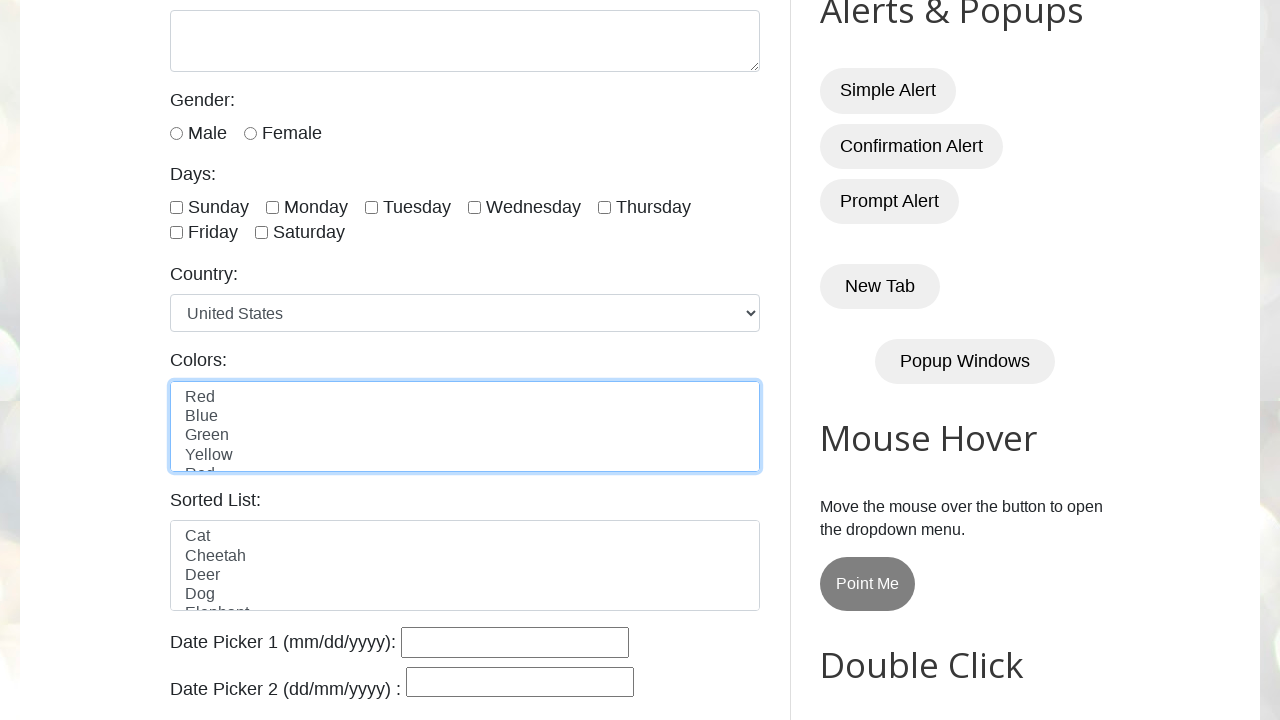

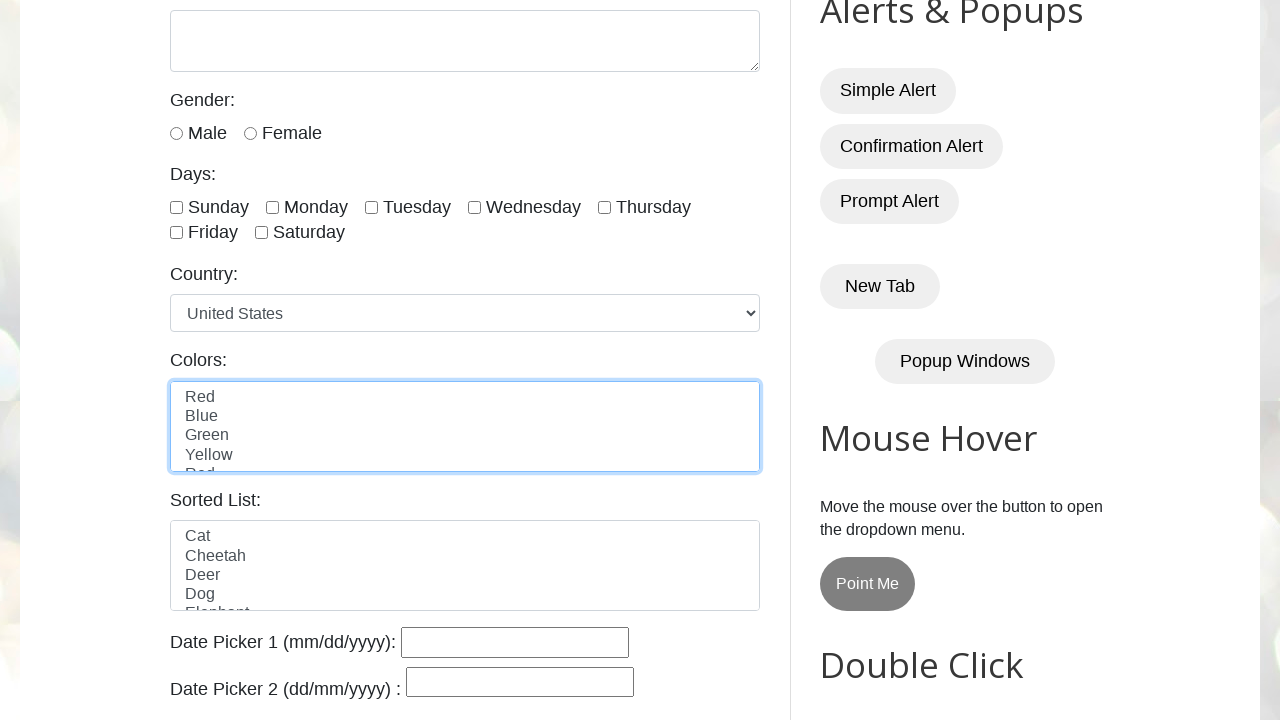